Tests dropdown selection functionality by switching to an iframe, selecting an option by index from a cars dropdown, submitting the form, and verifying the result contains the selected value.

Starting URL: https://www.w3schools.com/tags/tryit.asp?filename=tryhtml_select

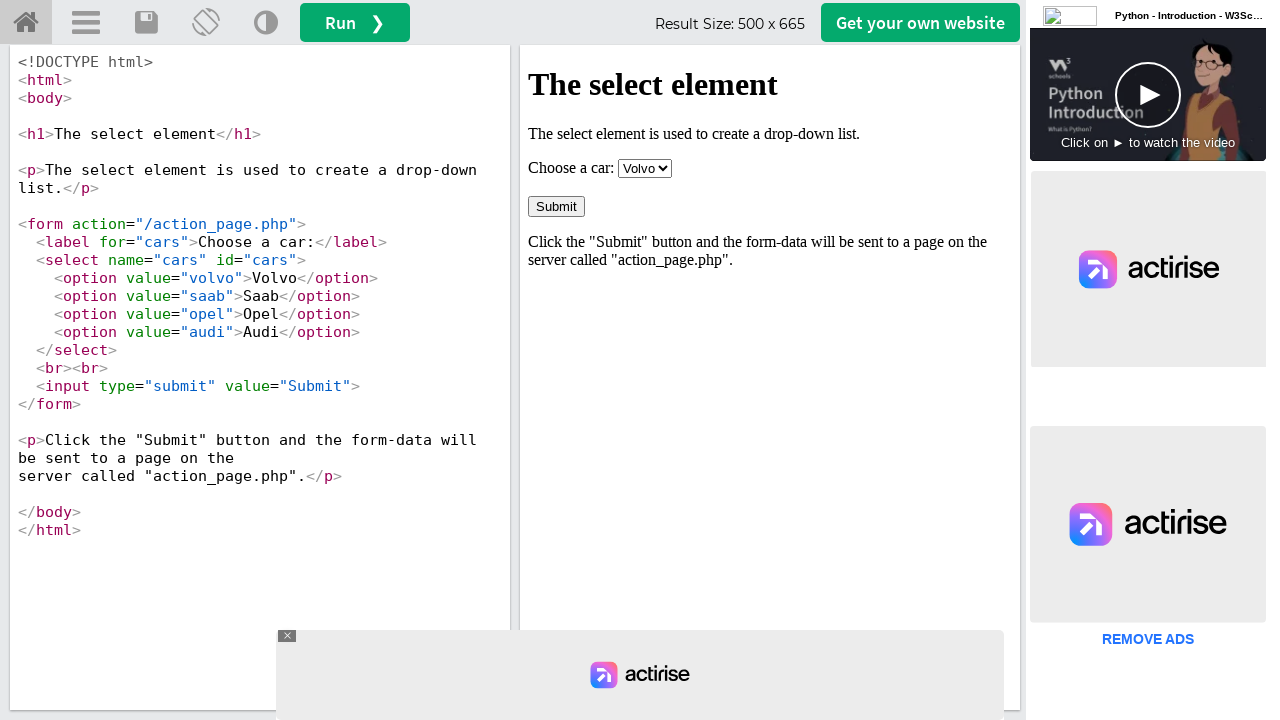

Located iframe with ID 'iframeResult'
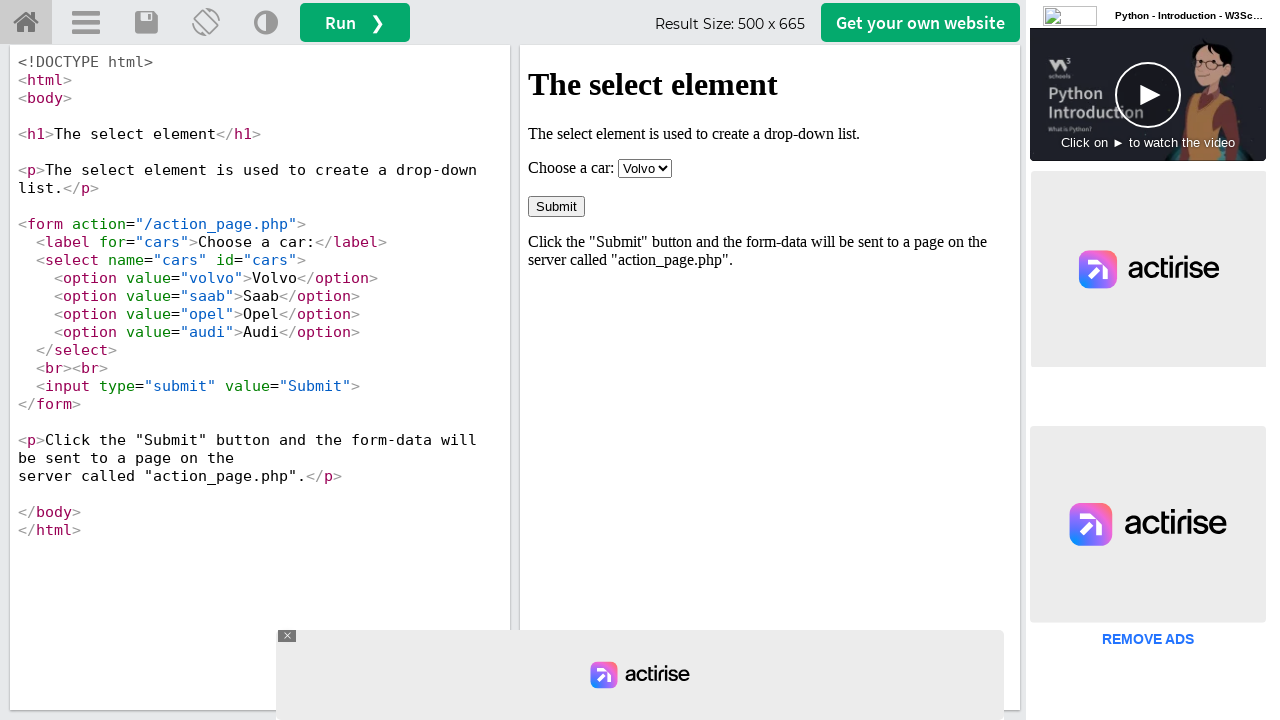

Selected option at index 1 (saab) from cars dropdown on #iframeResult >> internal:control=enter-frame >> #cars
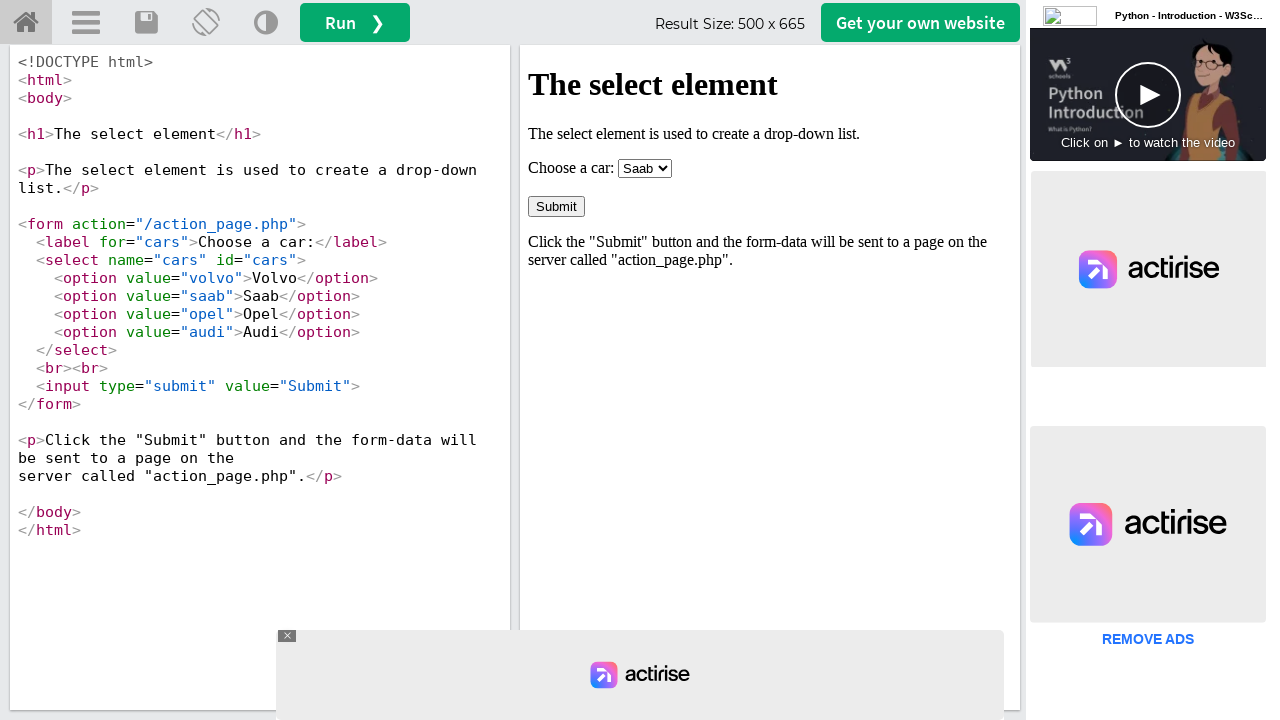

Clicked Submit button to submit the form at (556, 206) on #iframeResult >> internal:control=enter-frame >> input[value='Submit']
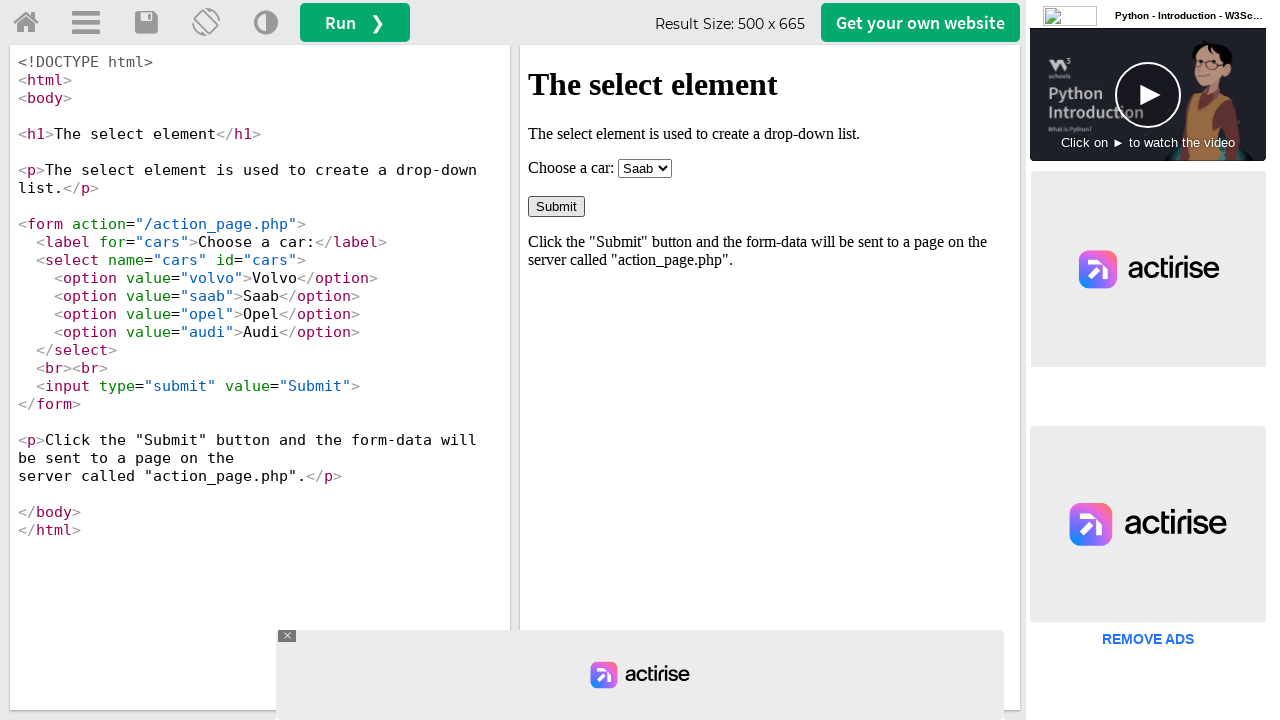

Result container loaded and is visible
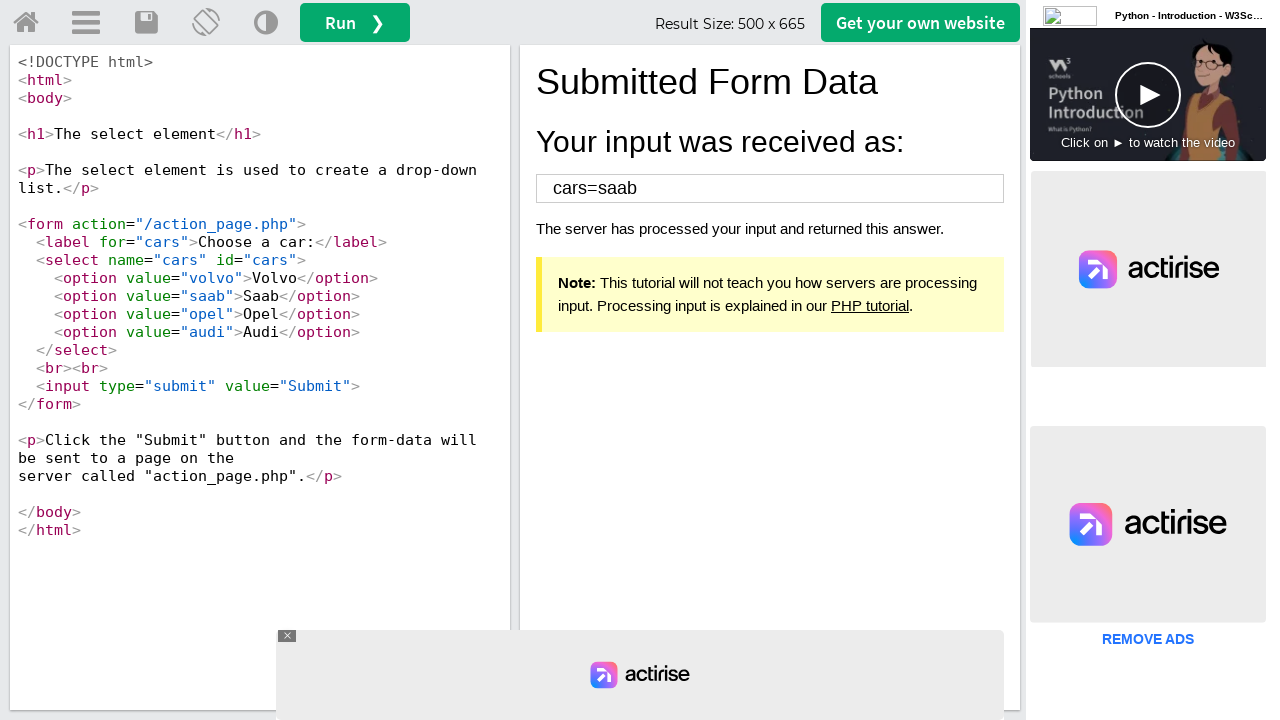

Waited 1 second for result to fully render
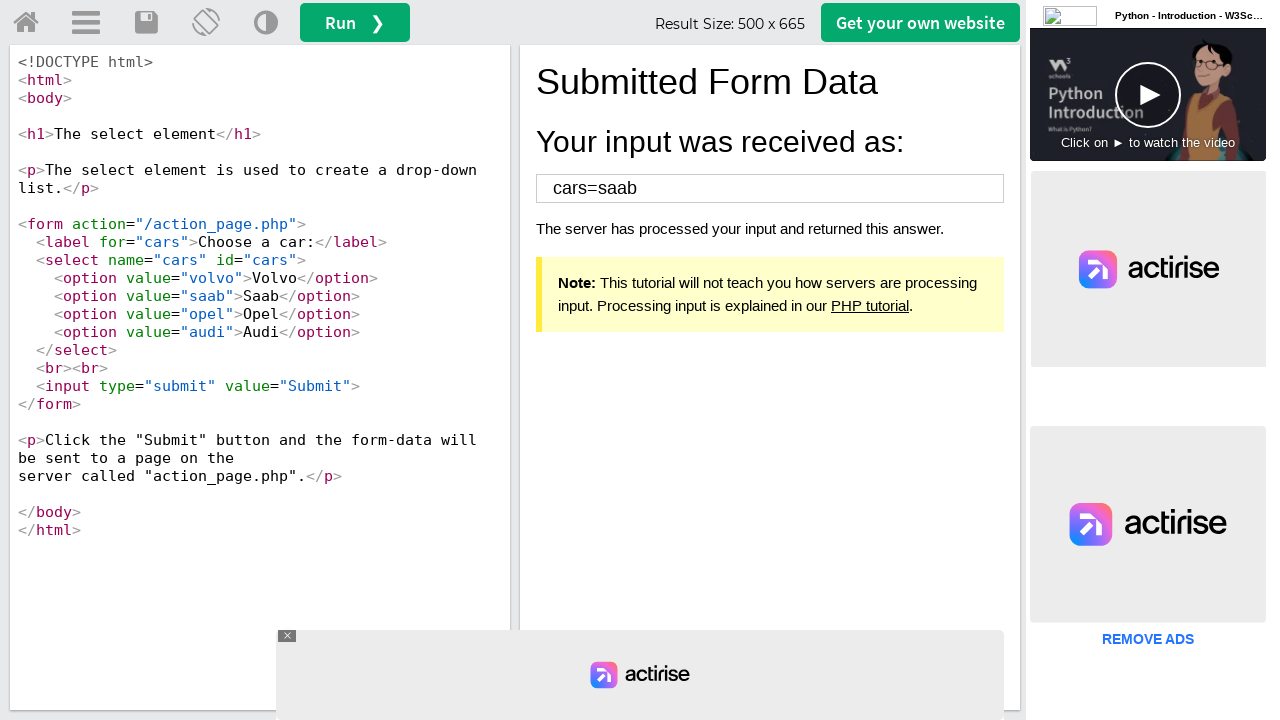

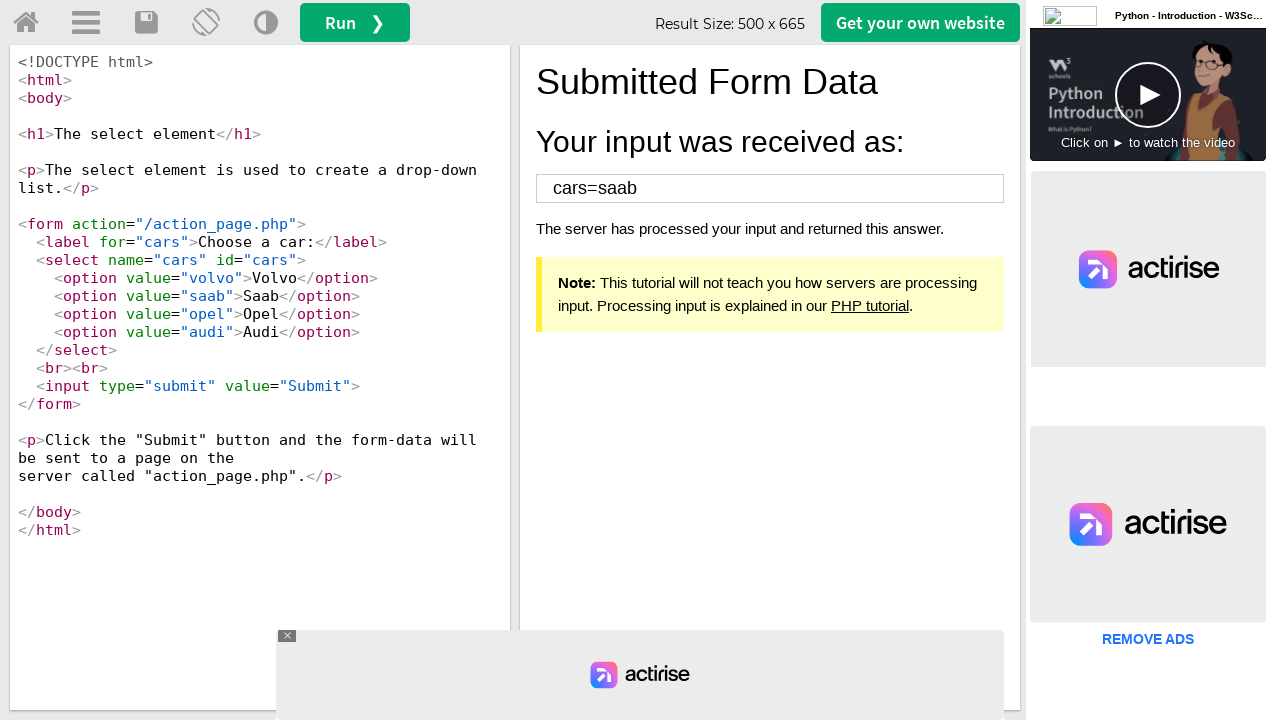